Verifies that the hostname of the current page is "rahulshettyacademy.com"

Starting URL: https://rahulshettyacademy.com/seleniumPractise/#/

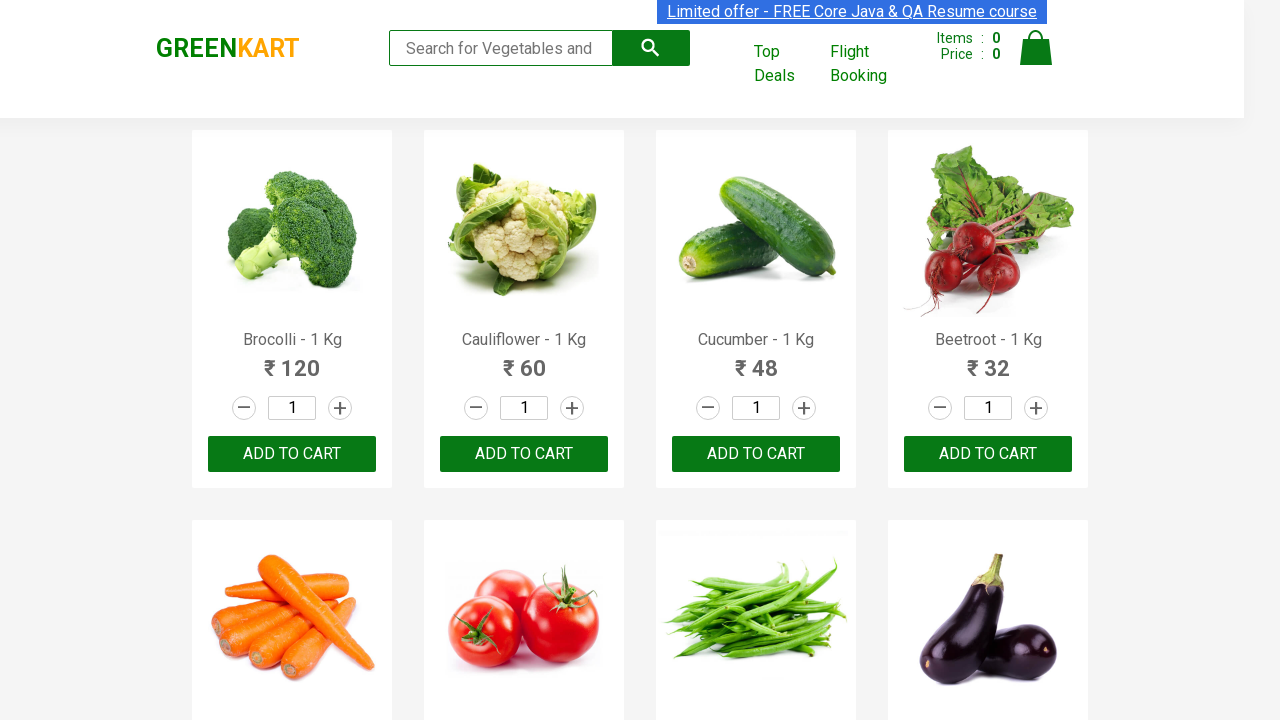

Parsed current page URL
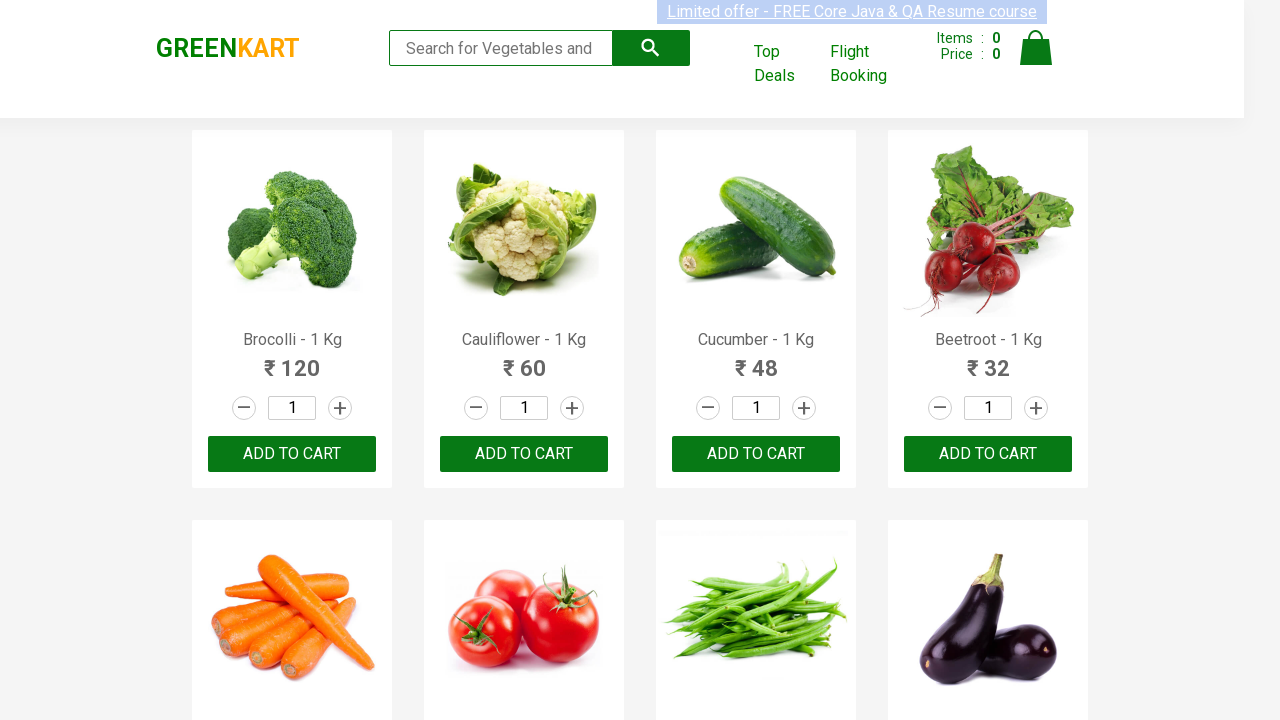

Verified hostname is 'rahulshettyacademy.com'
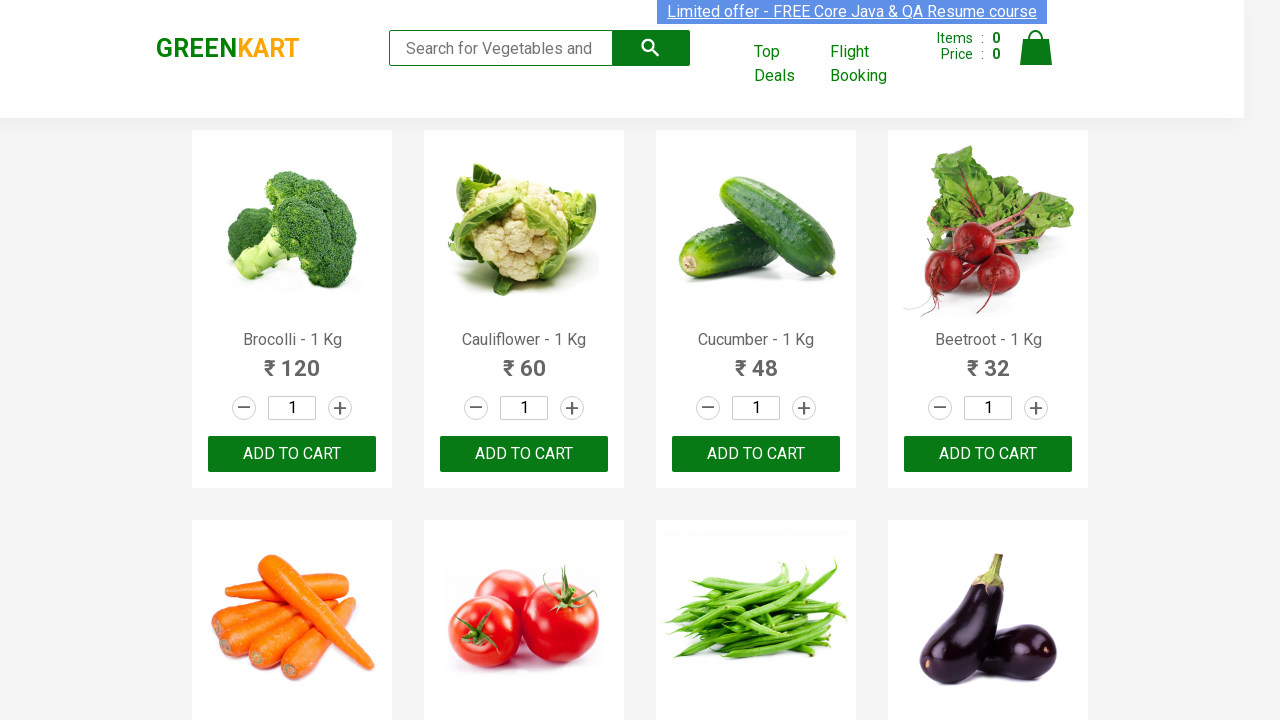

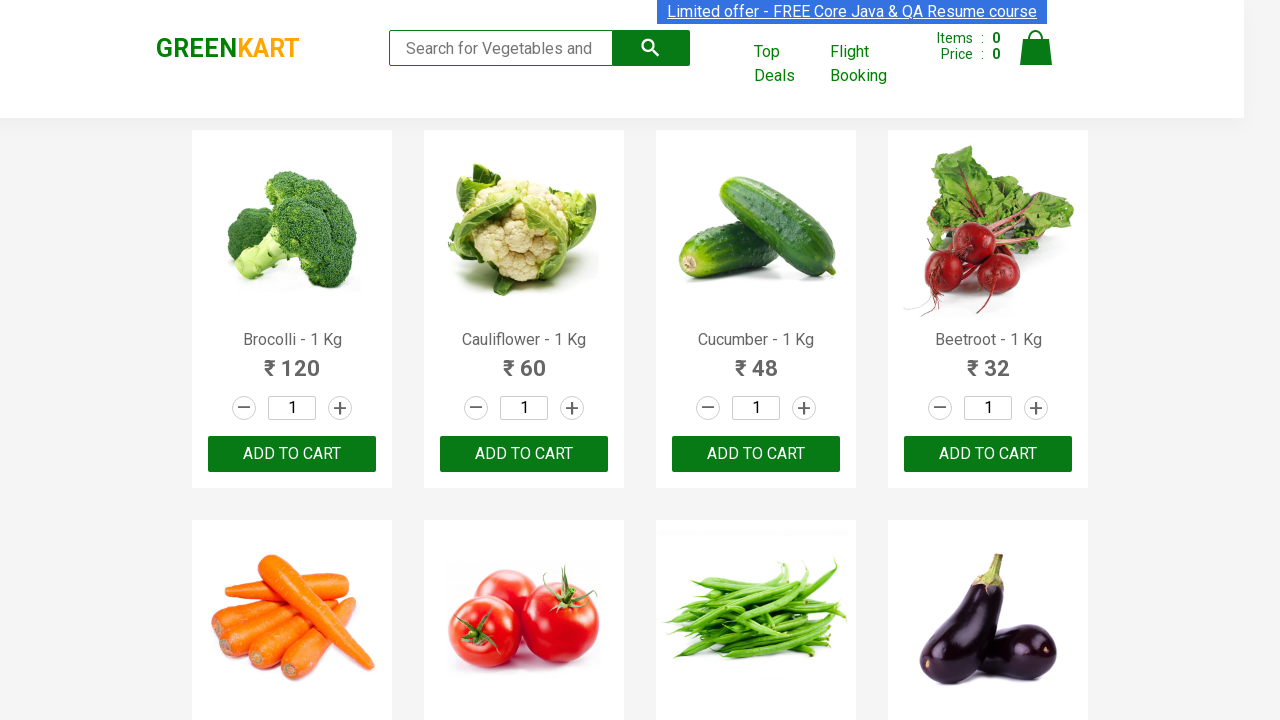